Navigates to OrangeHRM login page and verifies the page title matches "OrangeHRM"

Starting URL: https://opensource-demo.orangehrmlive.com/web/index.php/auth/login

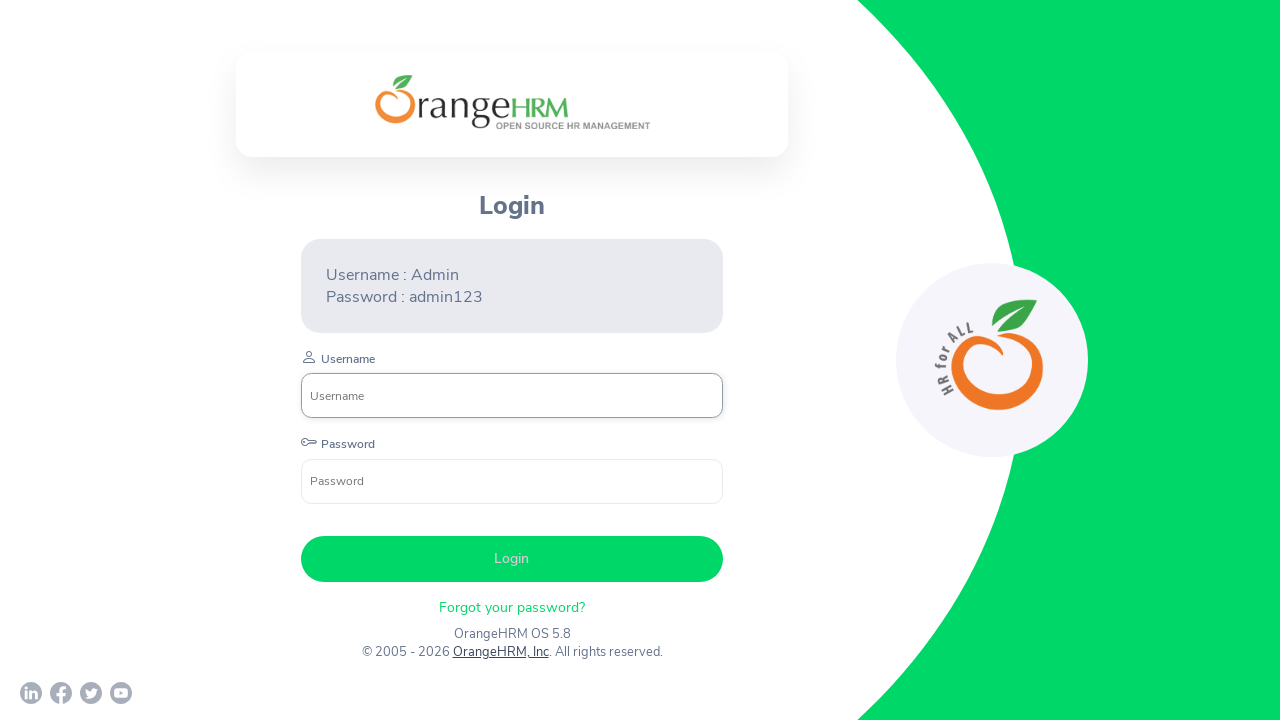

Retrieved page title
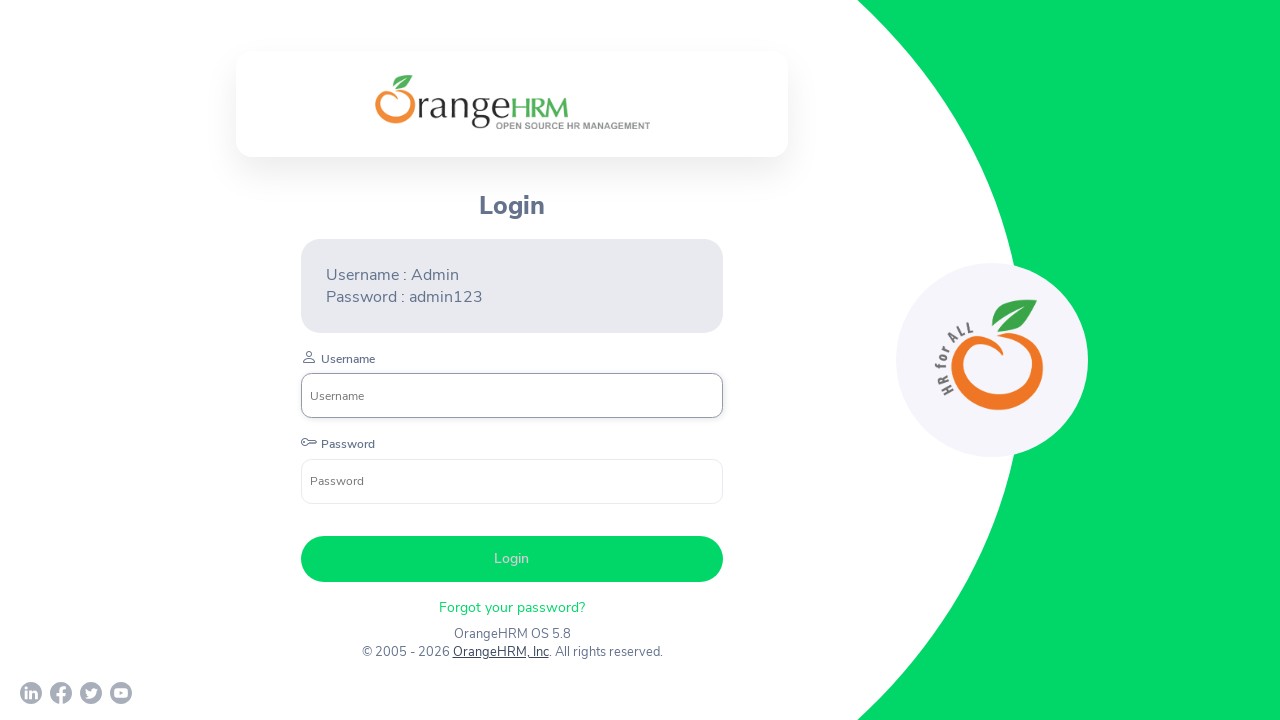

Printed page title: OrangeHRM
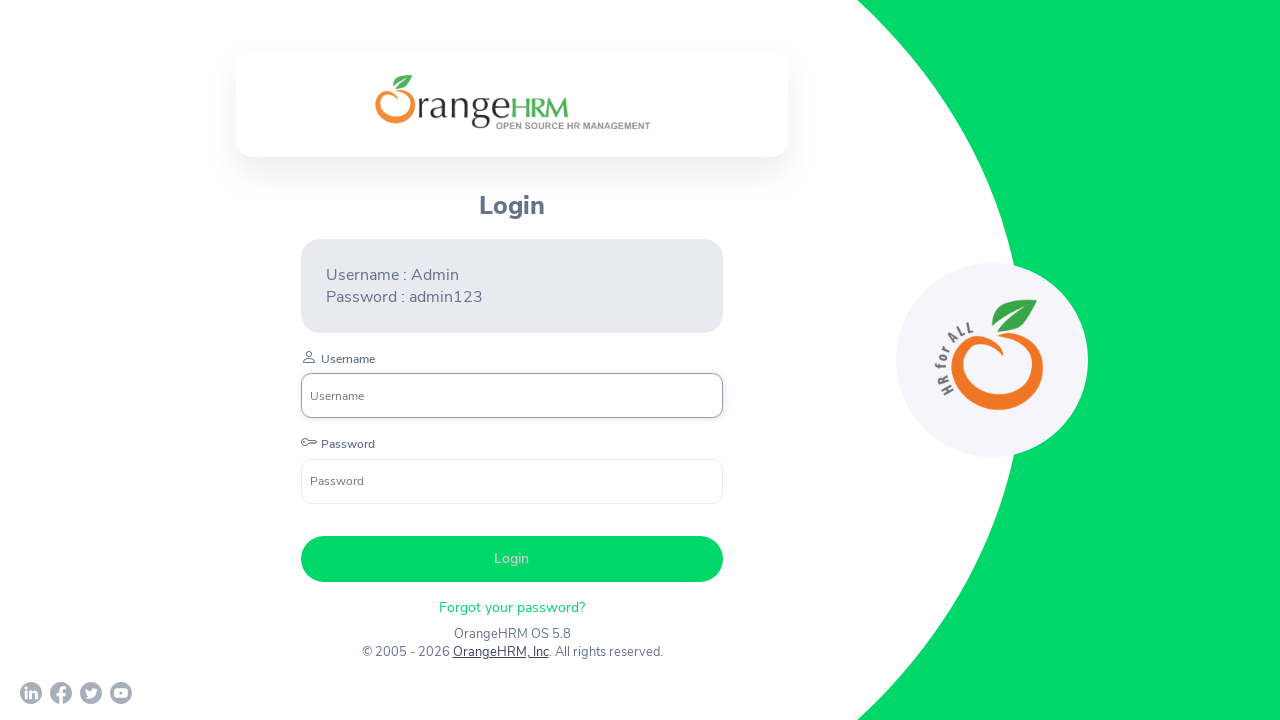

Page title verification successful - title is 'OrangeHRM'
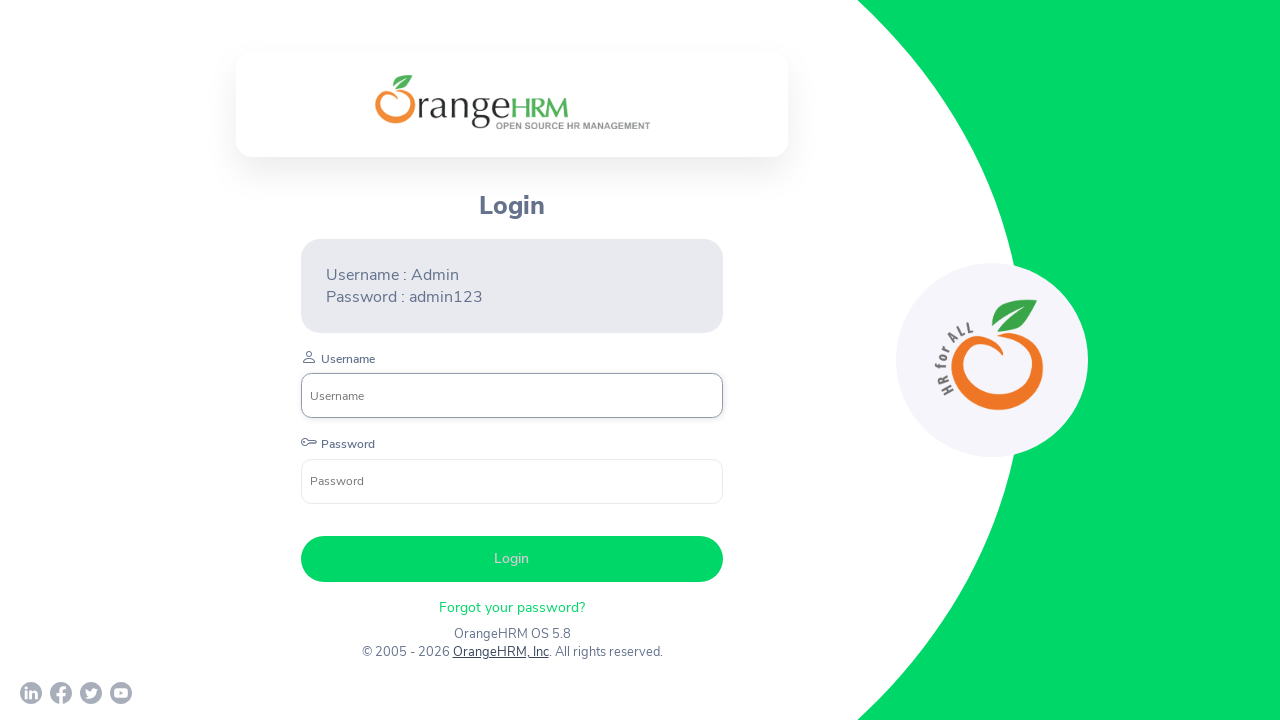

Assertion passed - page title matches 'OrangeHRM'
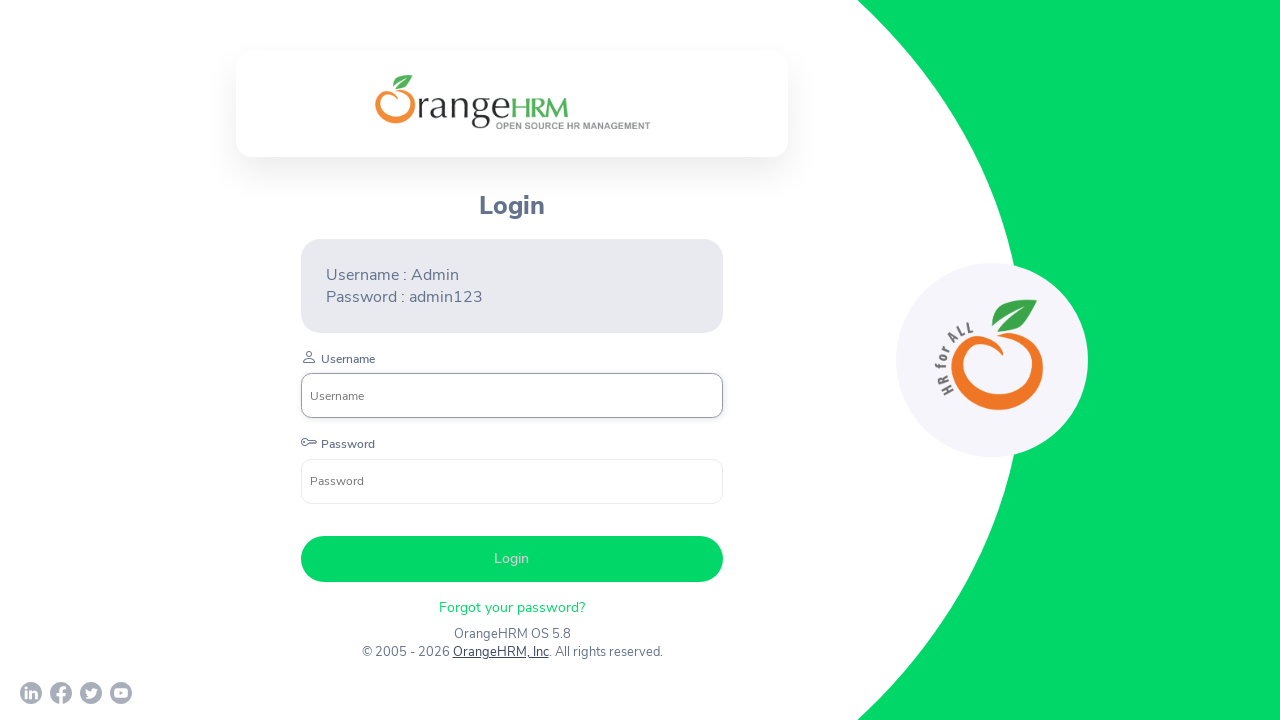

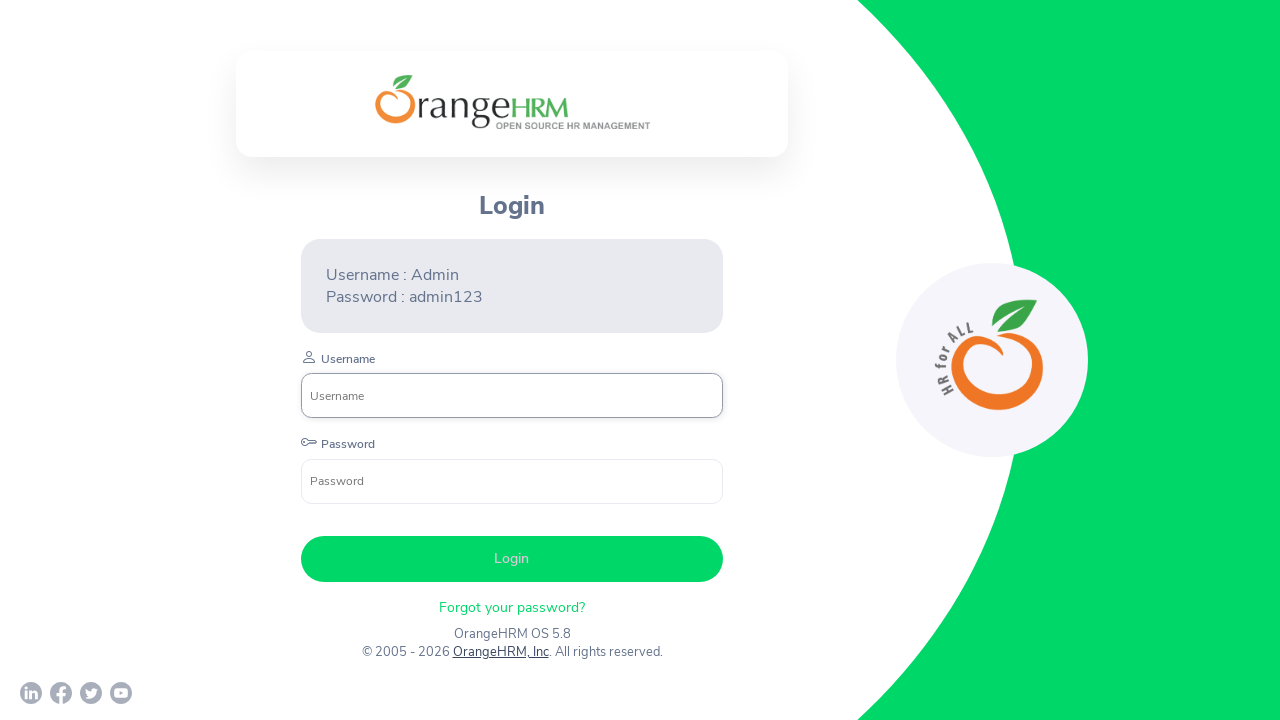